Tests tooltip functionality by hovering over elements and verifying tooltips appear

Starting URL: https://demoqa.com/tool-tips

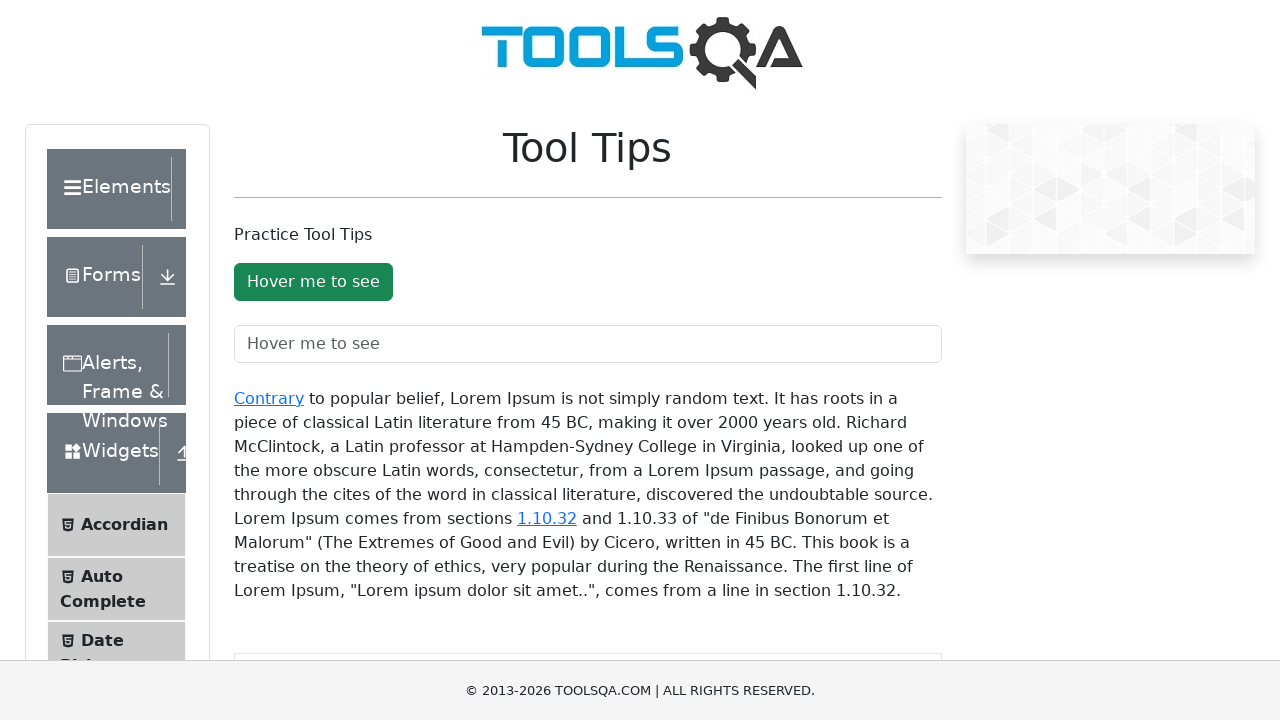

Hovered over the tooltip button at (313, 282) on #toolTipButton
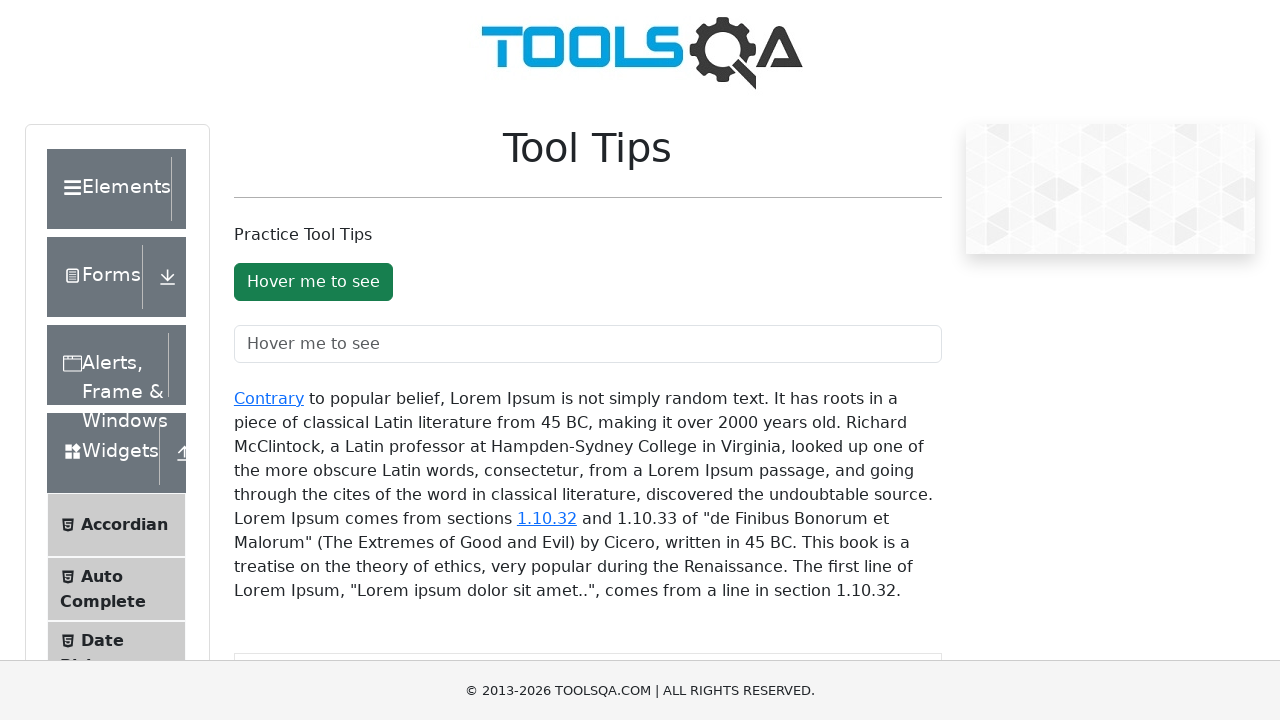

Tooltip appeared after hovering over button
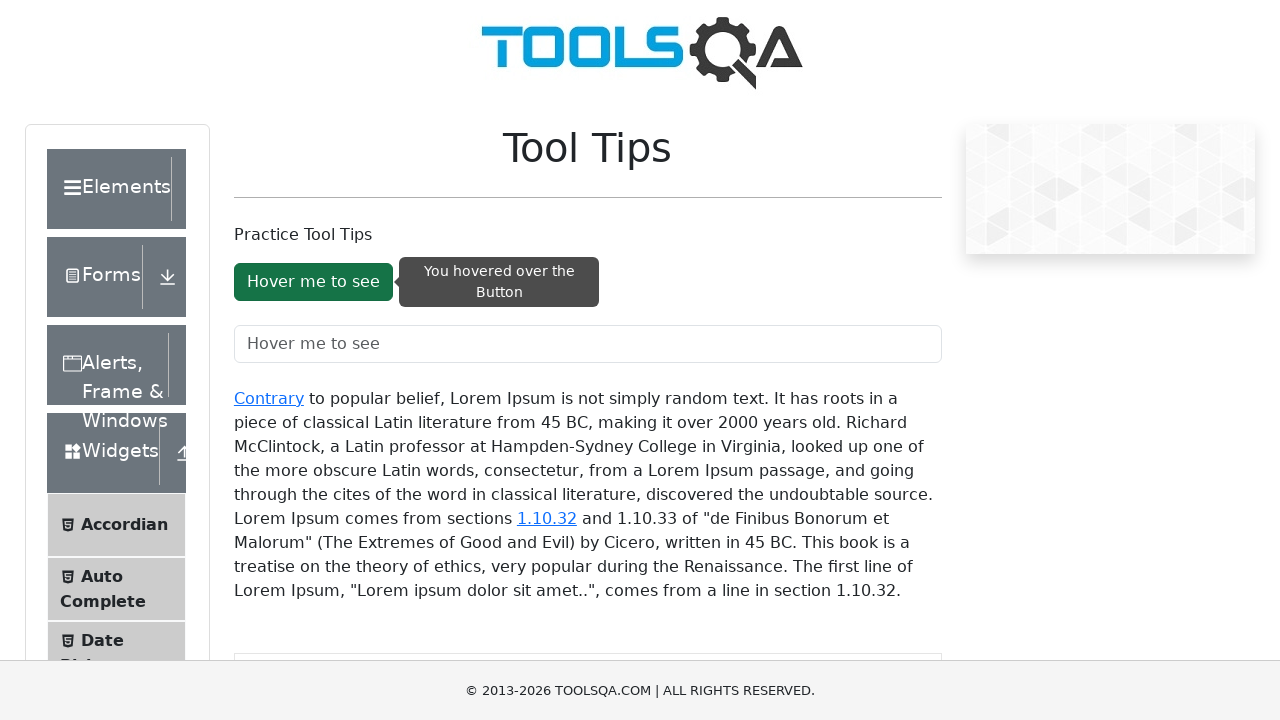

Hovered over the text field at (588, 344) on #toolTipTextField
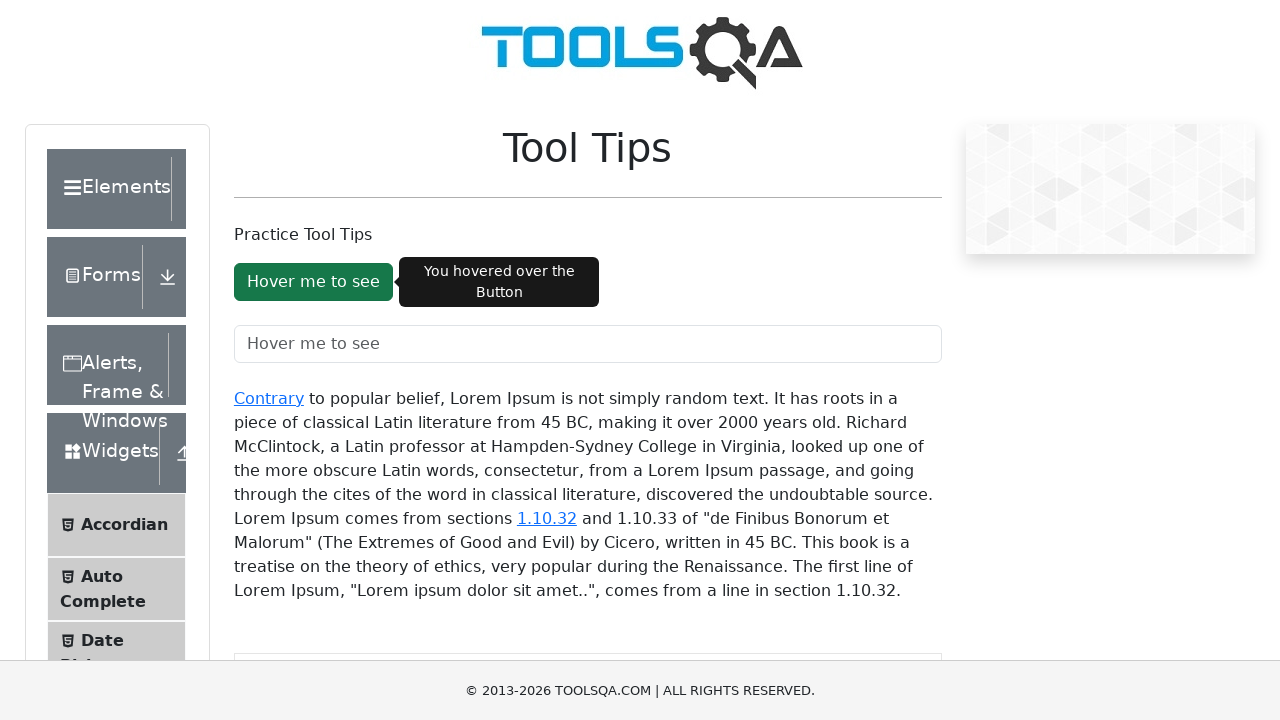

Tooltip appeared after hovering over text field
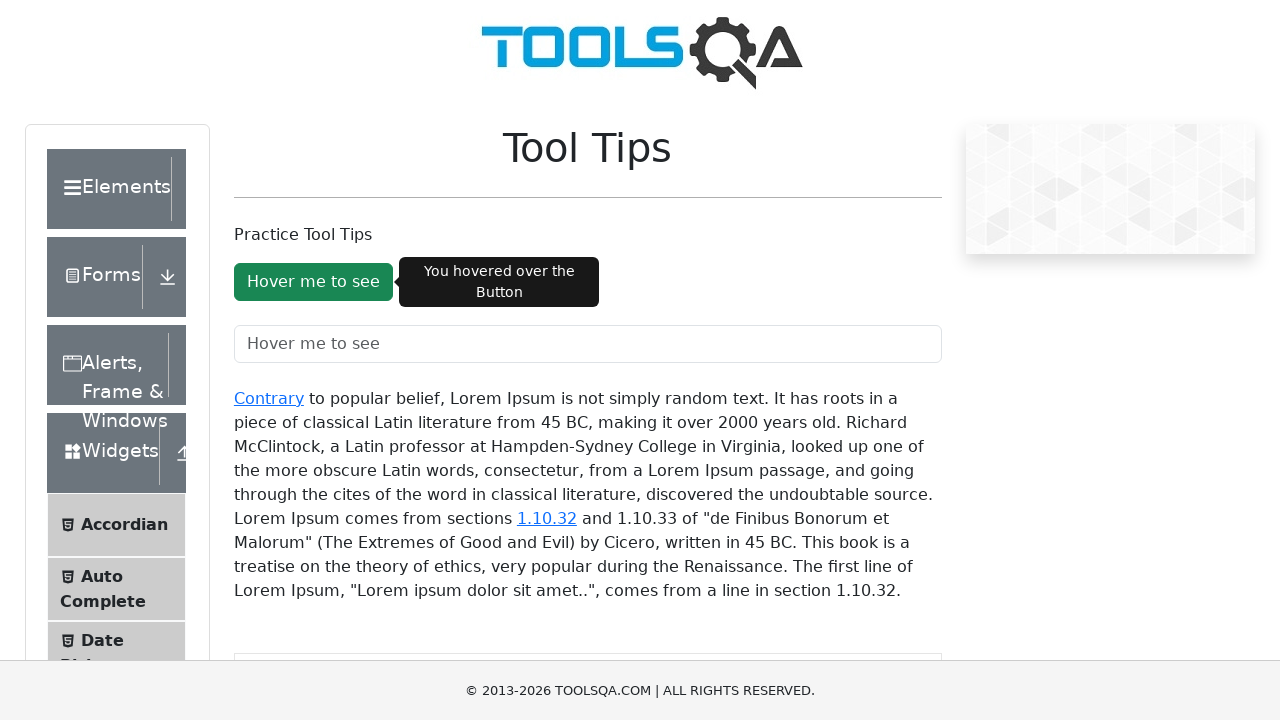

Hovered over the 'Contrary' link text at (269, 398) on a:has-text('Contrary')
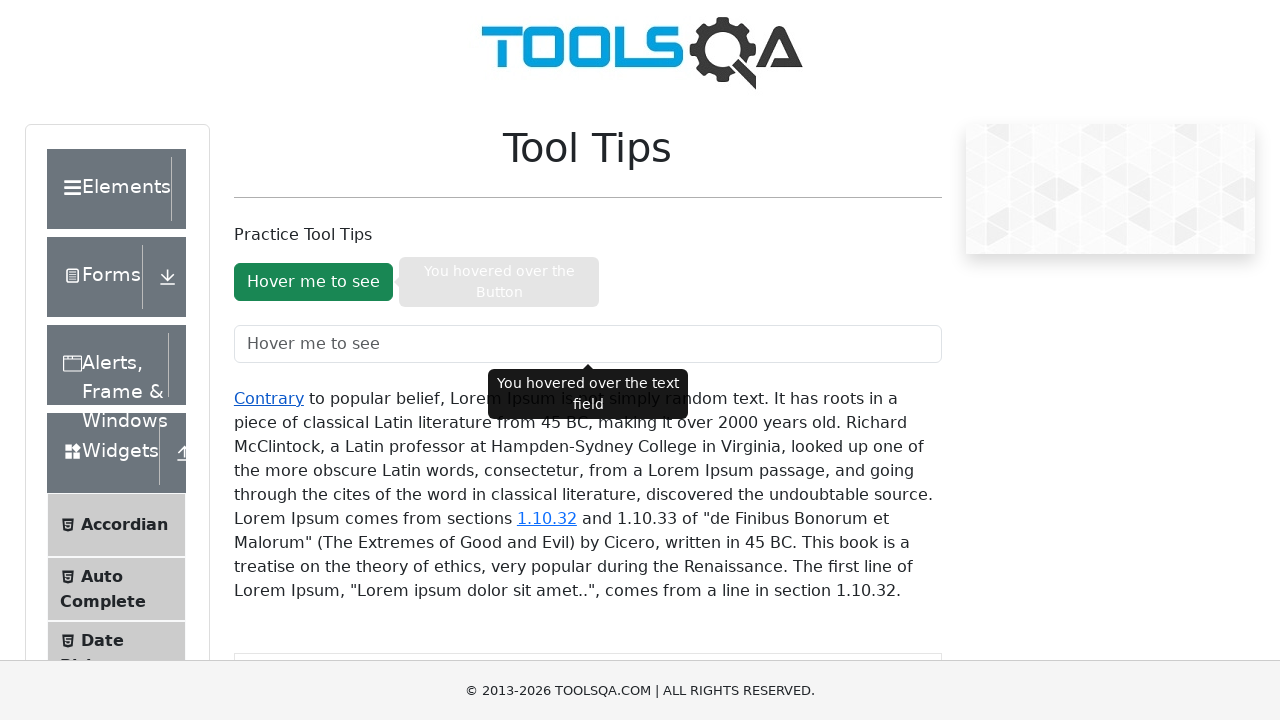

Tooltip appeared after hovering over 'Contrary' link
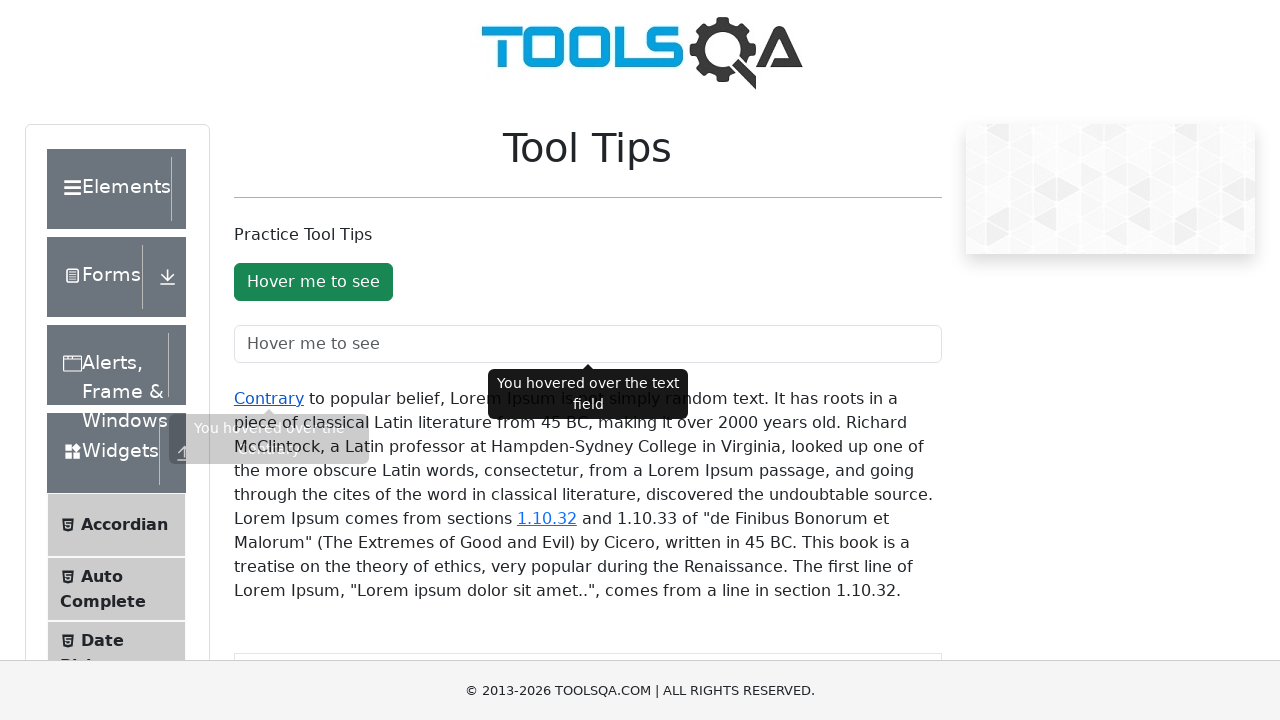

Hovered over the section number link '1.10.32' at (547, 518) on a:has-text('1.10.32')
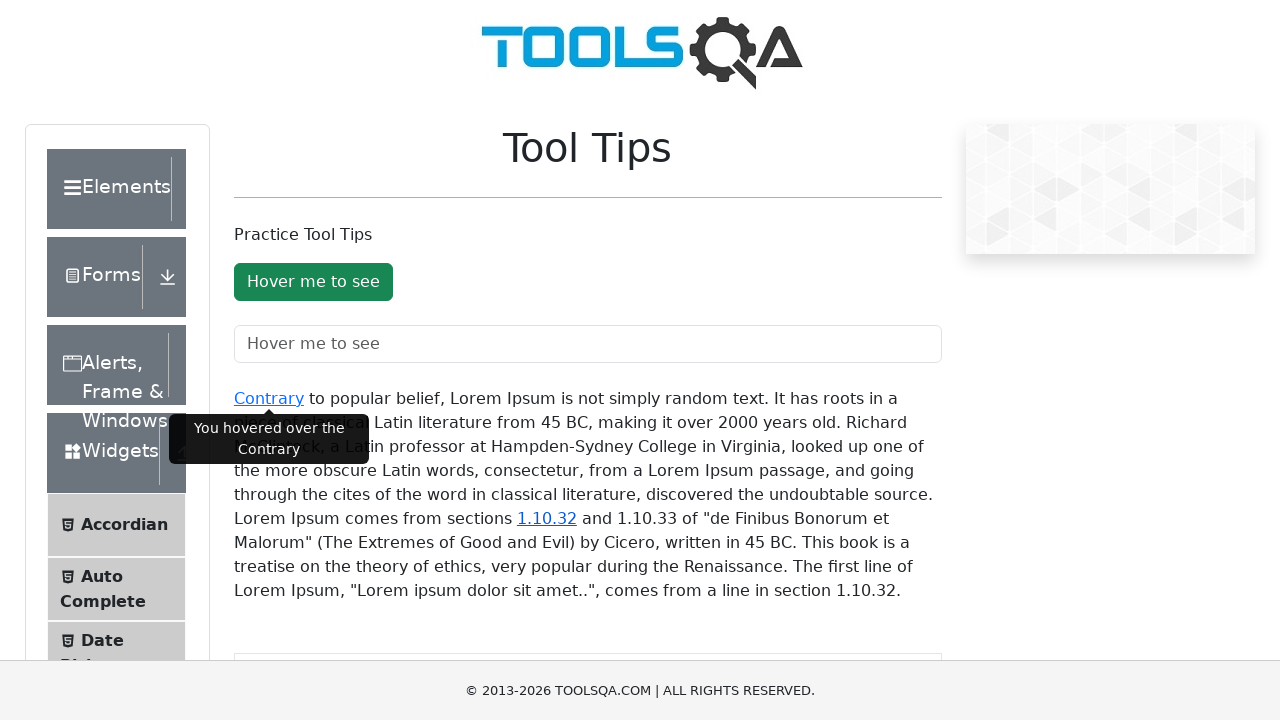

Tooltip appeared after hovering over section number link
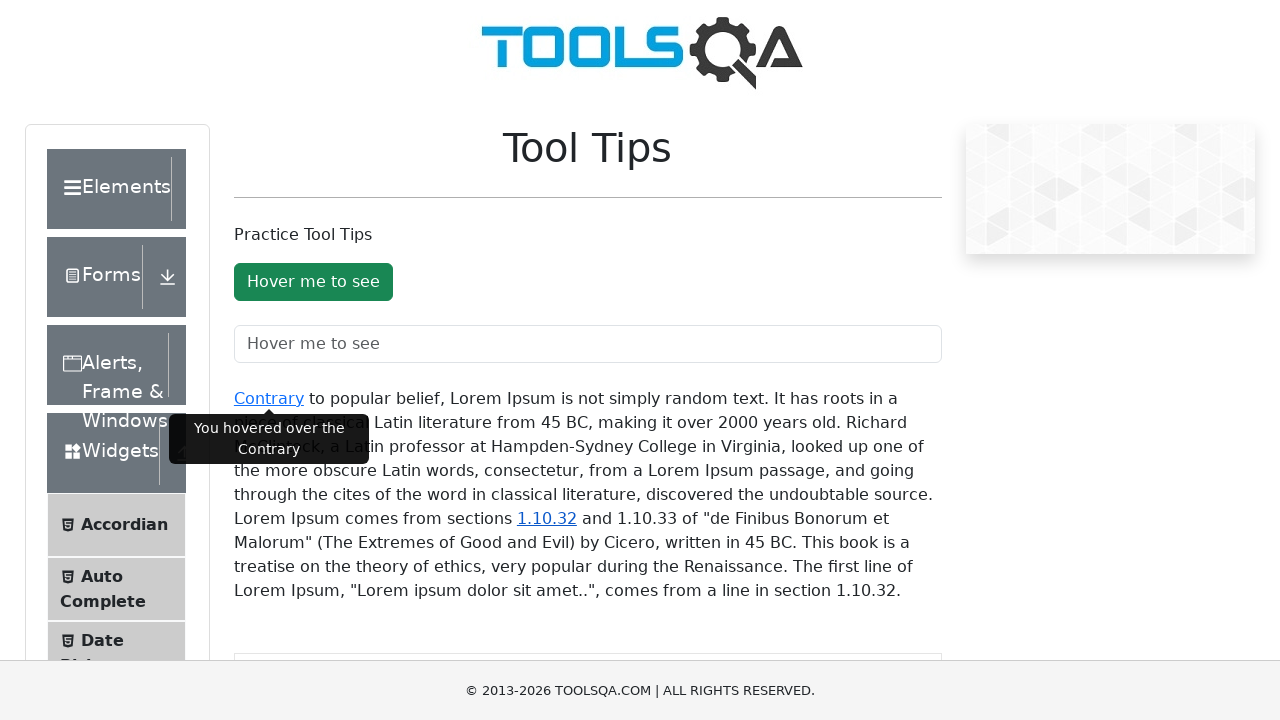

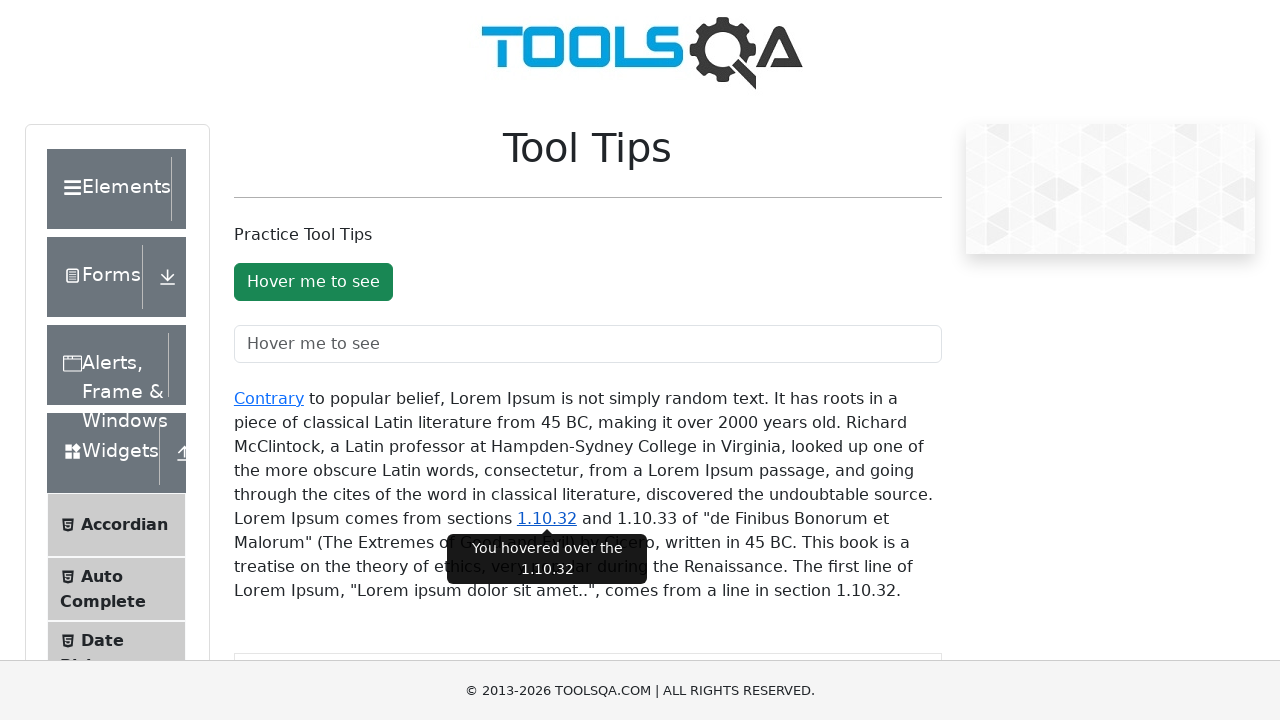